Tests JavaScript alert functionality by clicking on alert button, accepting the alert, and verifying the success message

Starting URL: http://practice.cydeo.com/javascript_alerts

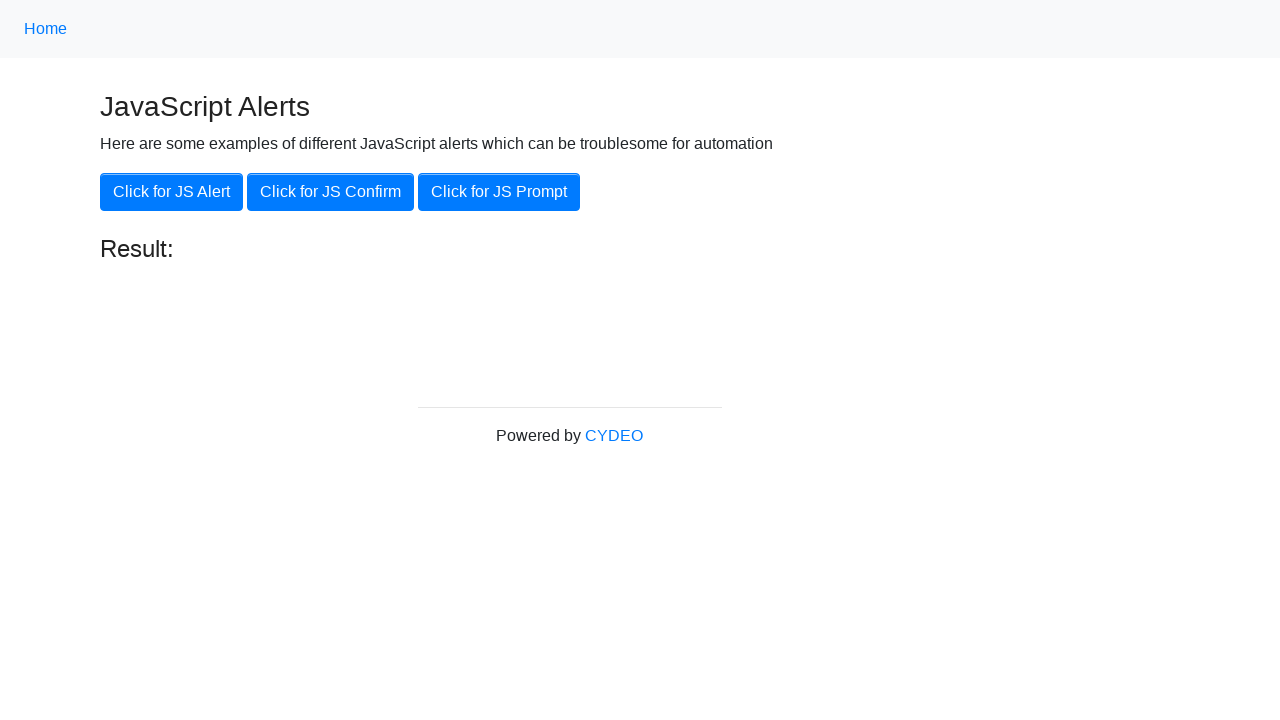

Clicked 'Click for JS Alert' button at (172, 192) on xpath=//button[.='Click for JS Alert']
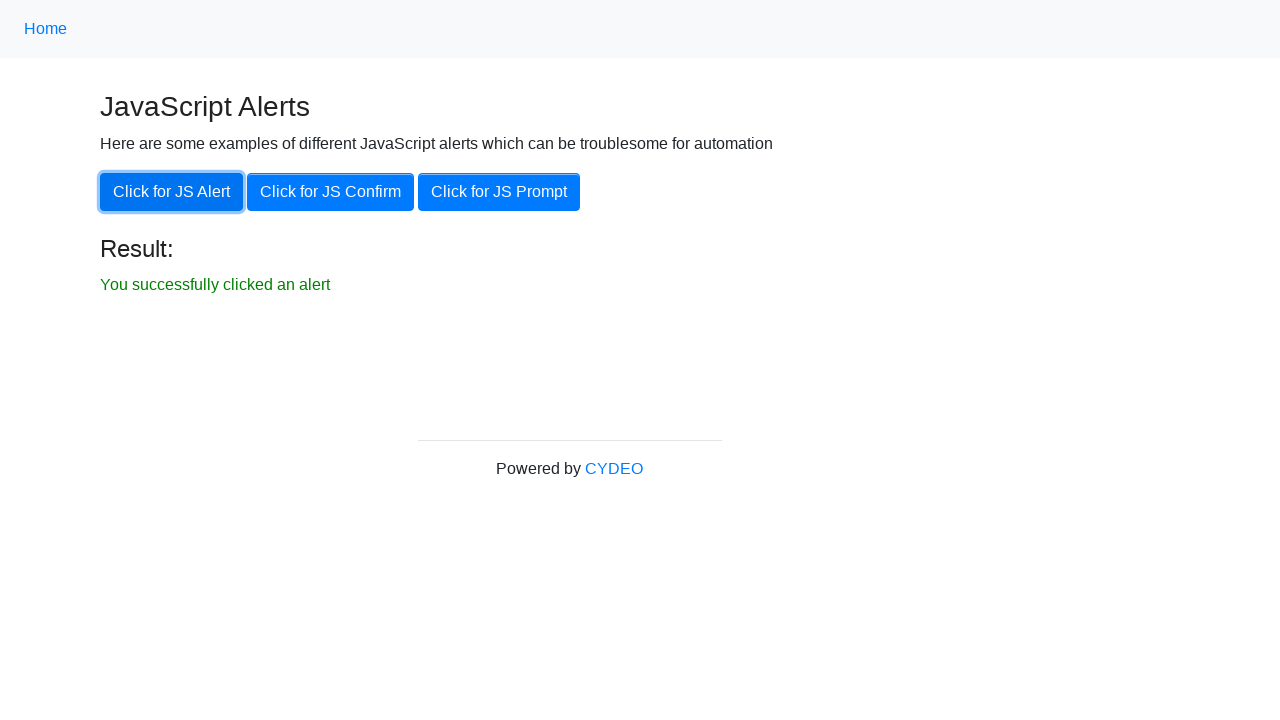

Set up dialog handler to accept alert
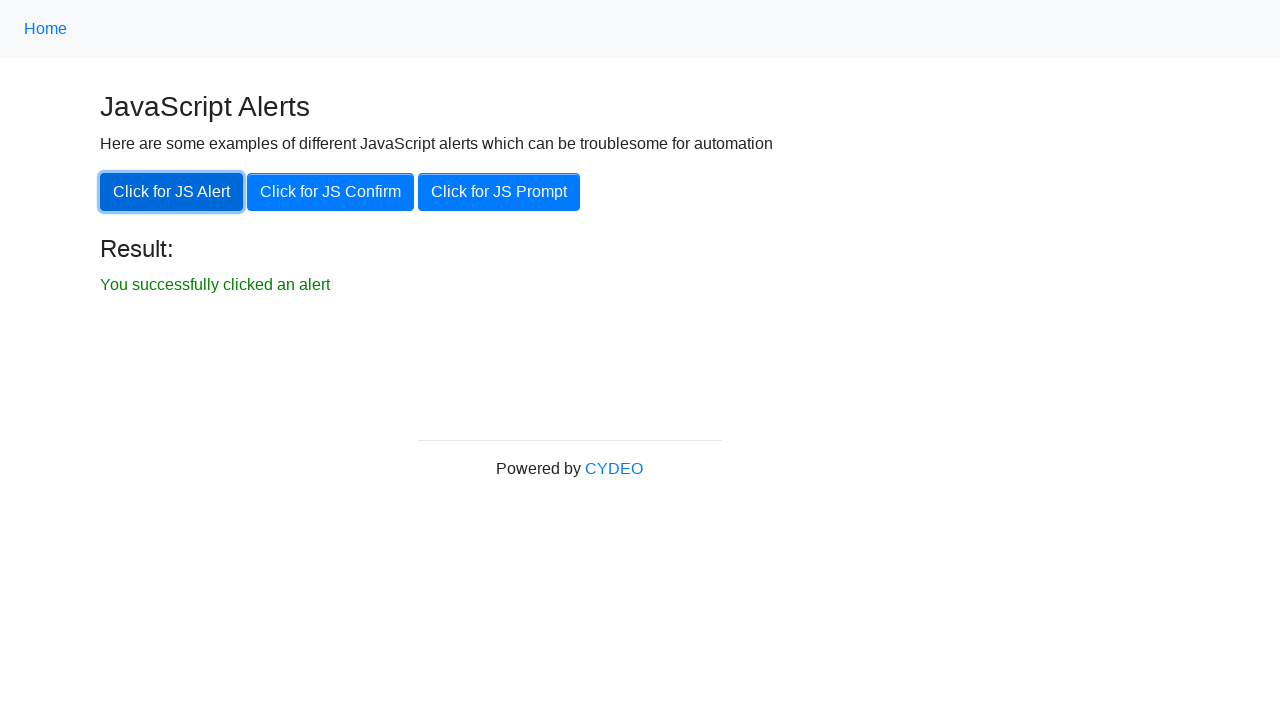

Result message element loaded
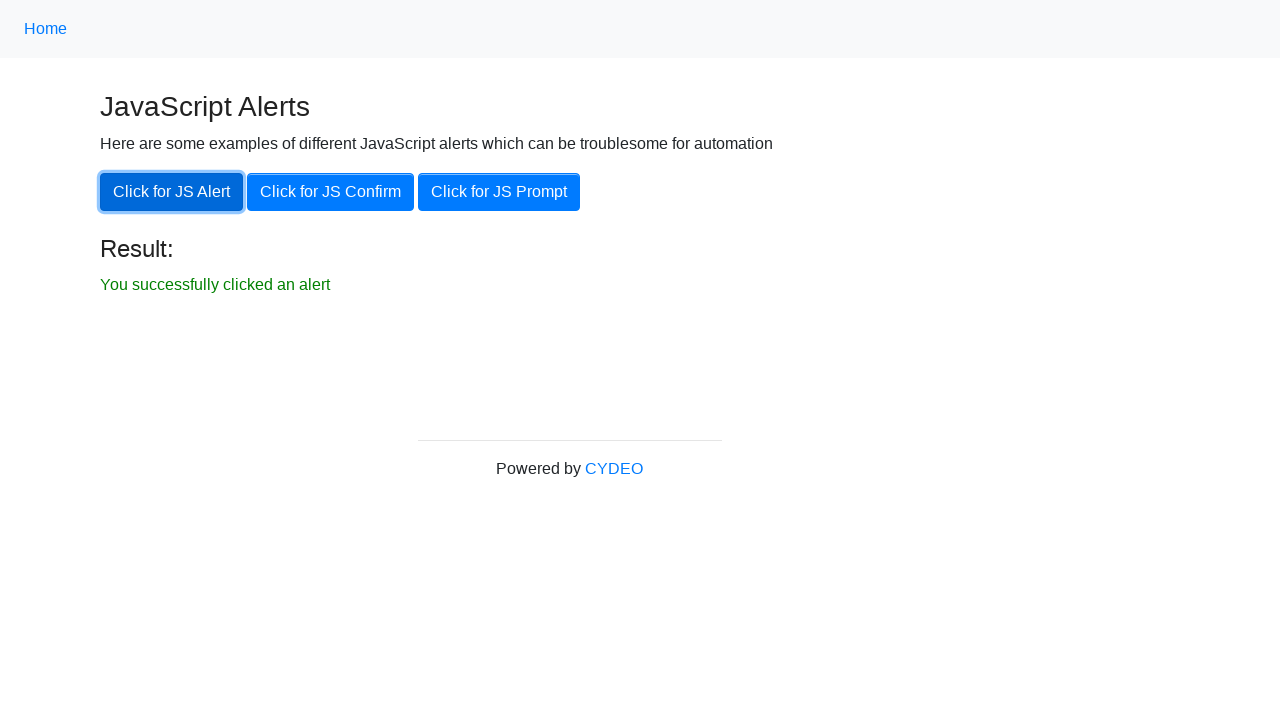

Retrieved result text: 'You successfully clicked an alert'
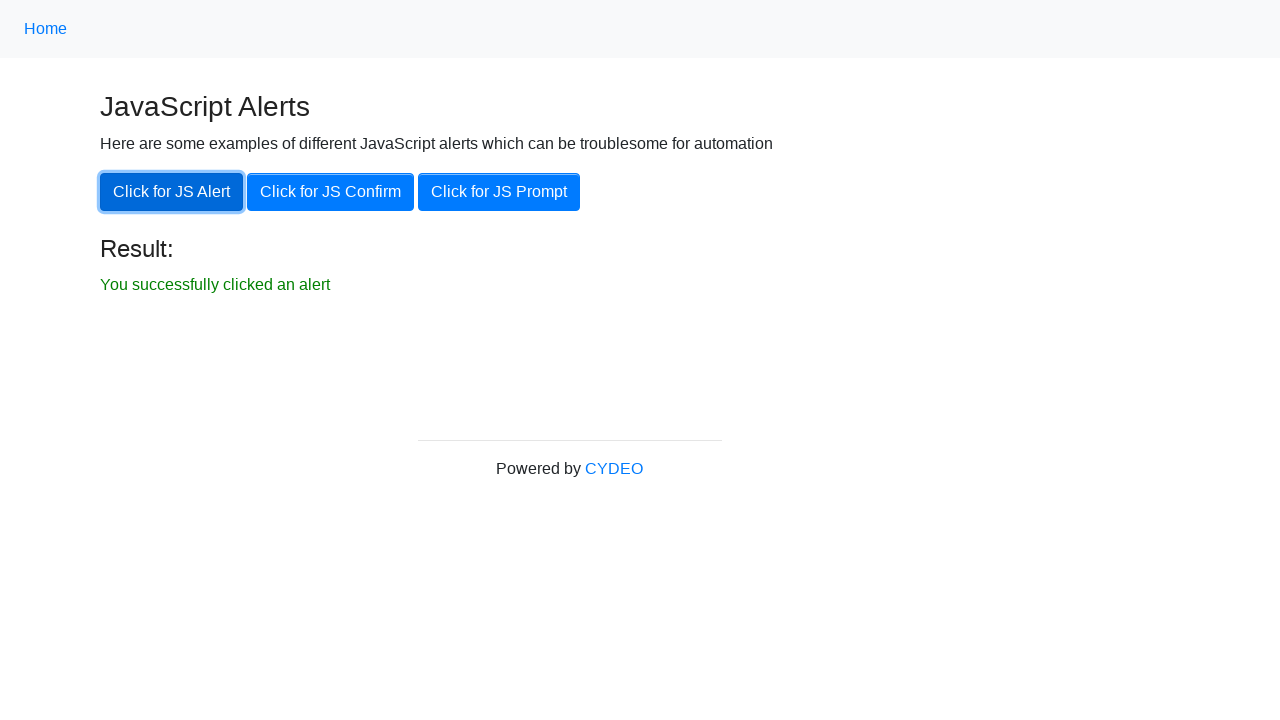

Verified result text matches expected message 'You successfully clicked an alert'
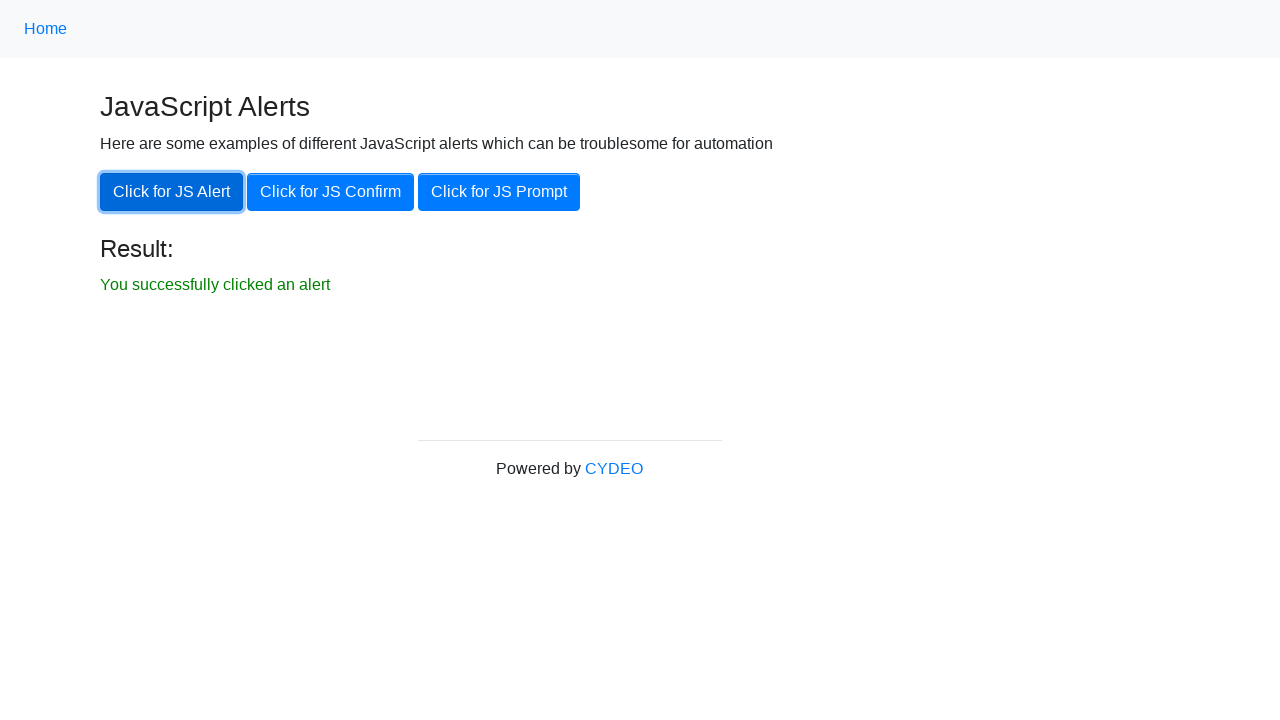

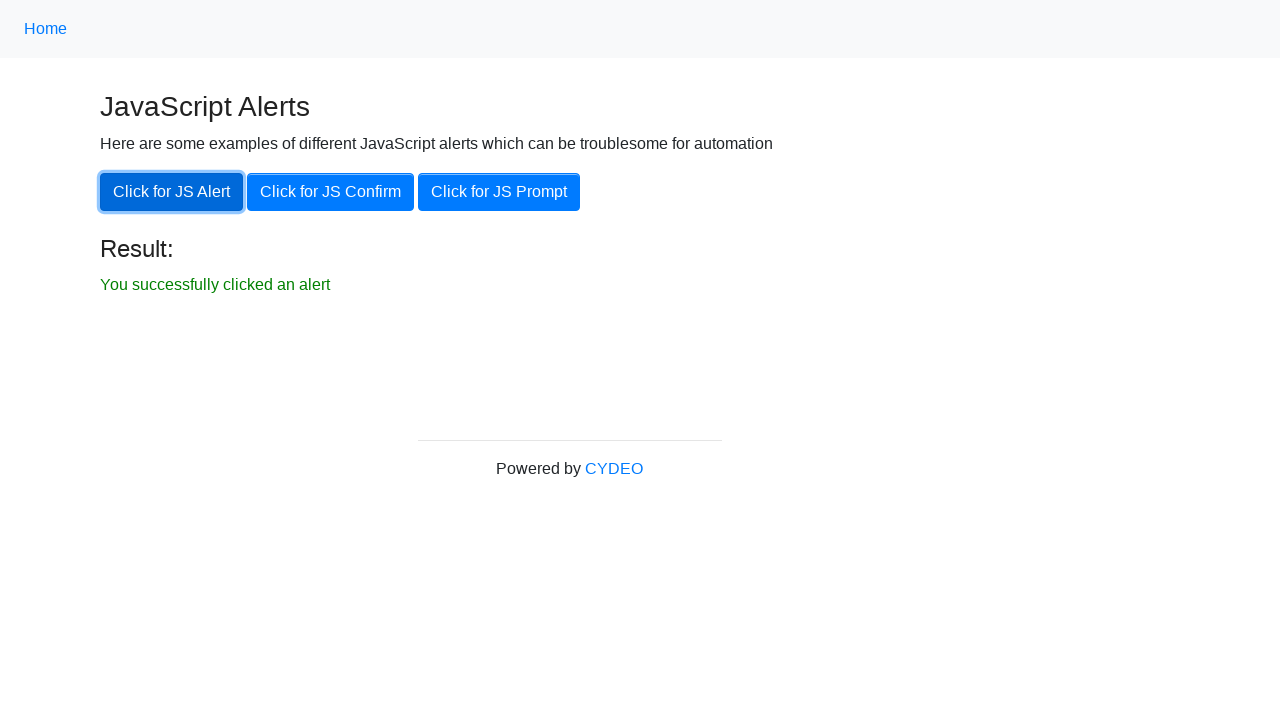